Tests interaction with Shadow DOM elements by accessing shadow root and filling a text input inside it

Starting URL: http://watir.com/examples/shadow_dom.html

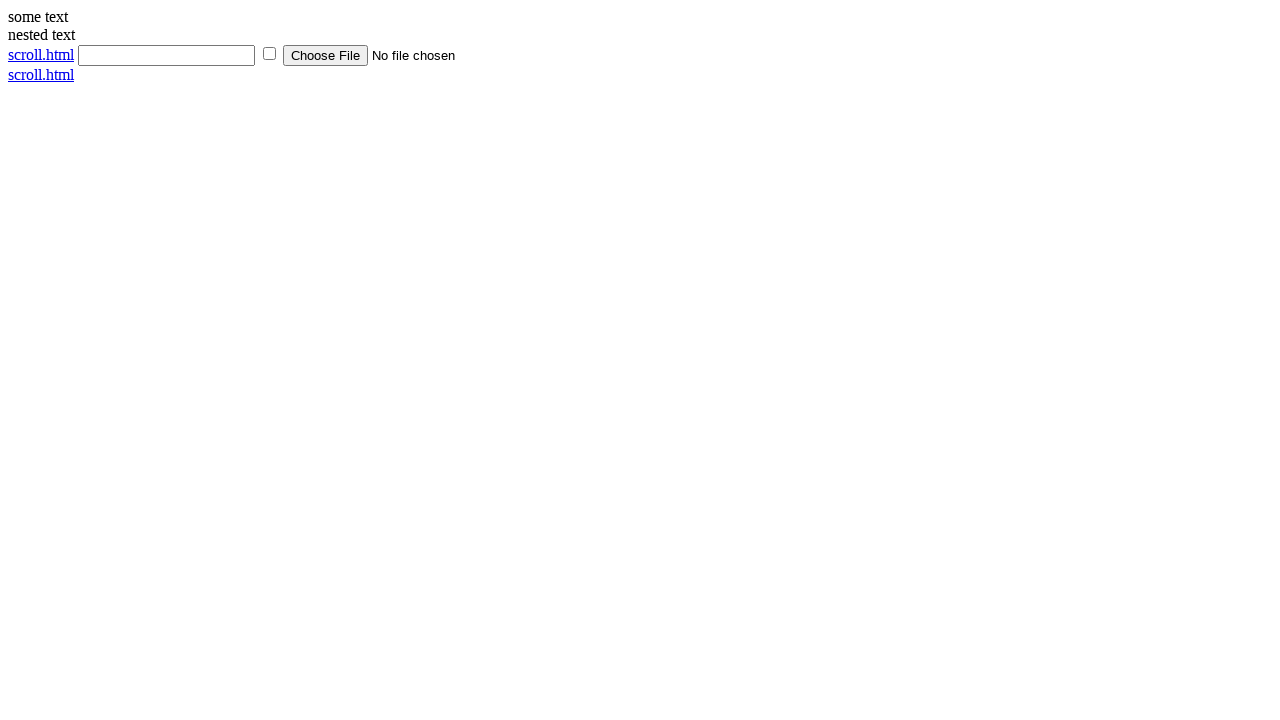

Located shadow DOM host element with id 'shadow_host'
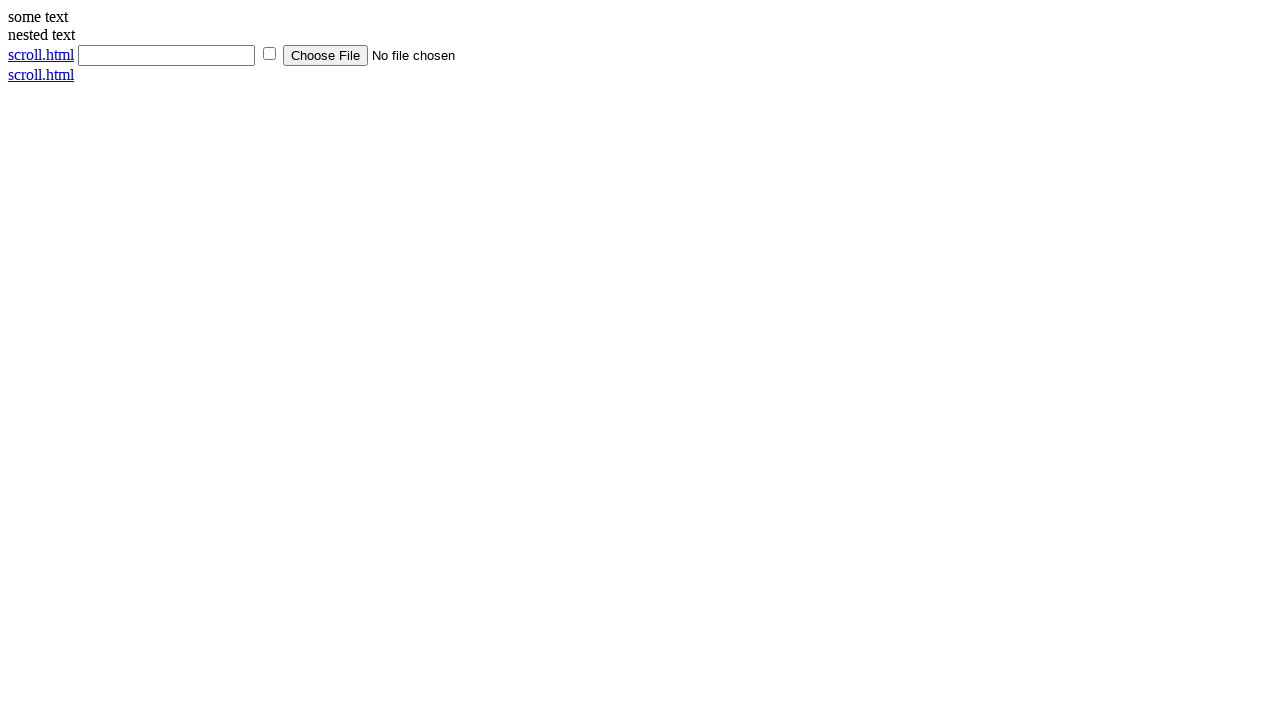

Filled shadow DOM text input with 'selenium' on #shadow_host input[type='text']
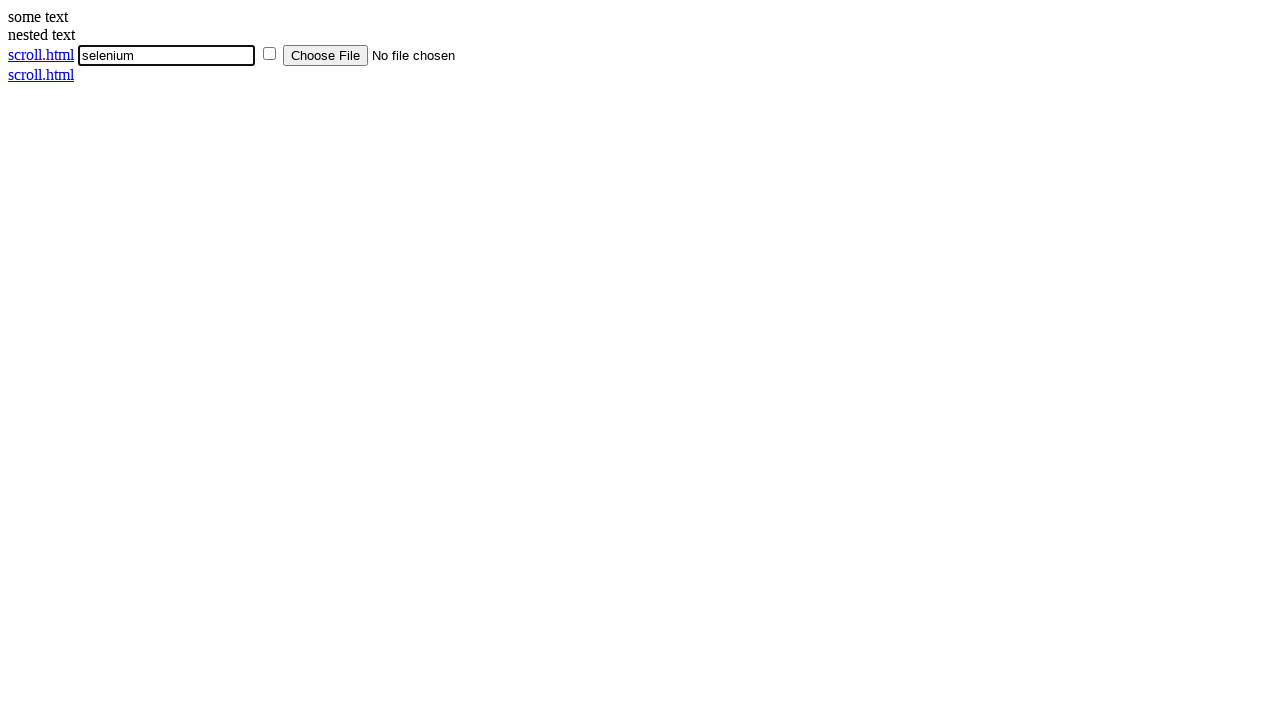

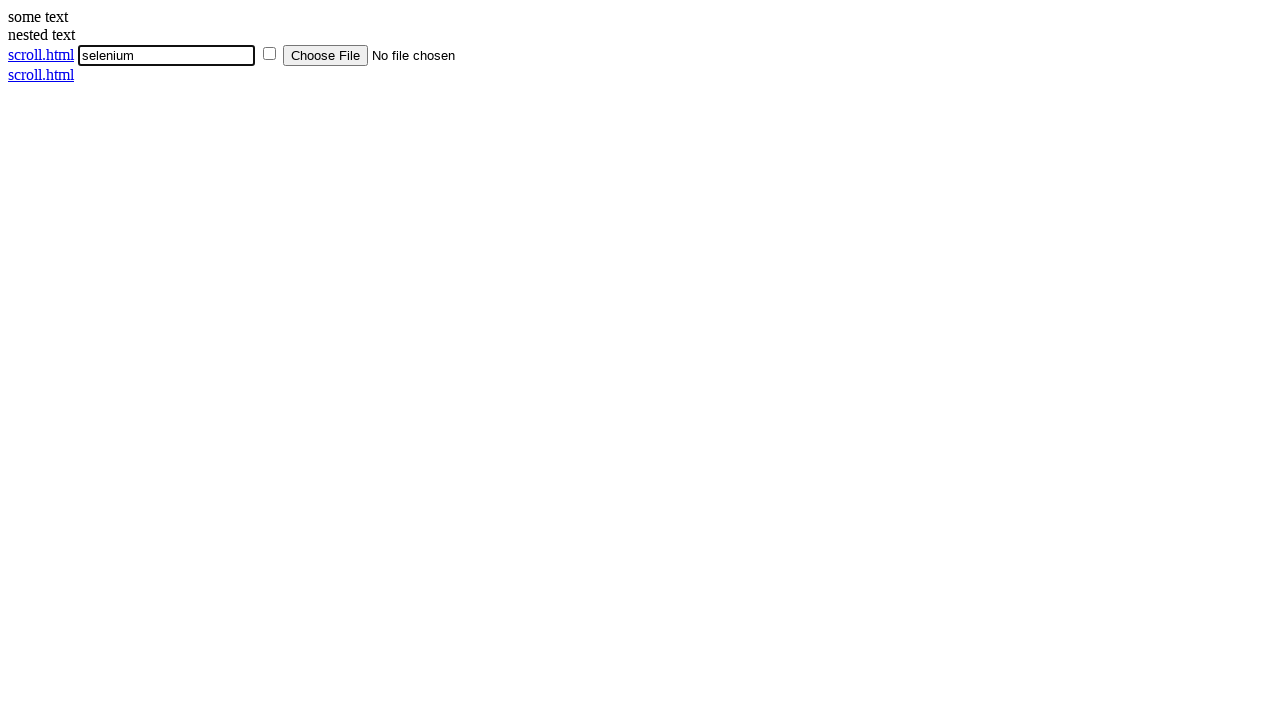